Tests double-click functionality on W3Schools by entering text in a field, double-clicking a copy button, and verifying the text is copied to a second field

Starting URL: https://www.w3schools.com/tags/tryit.asp?filename=tryhtml5_ev_ondblclick3

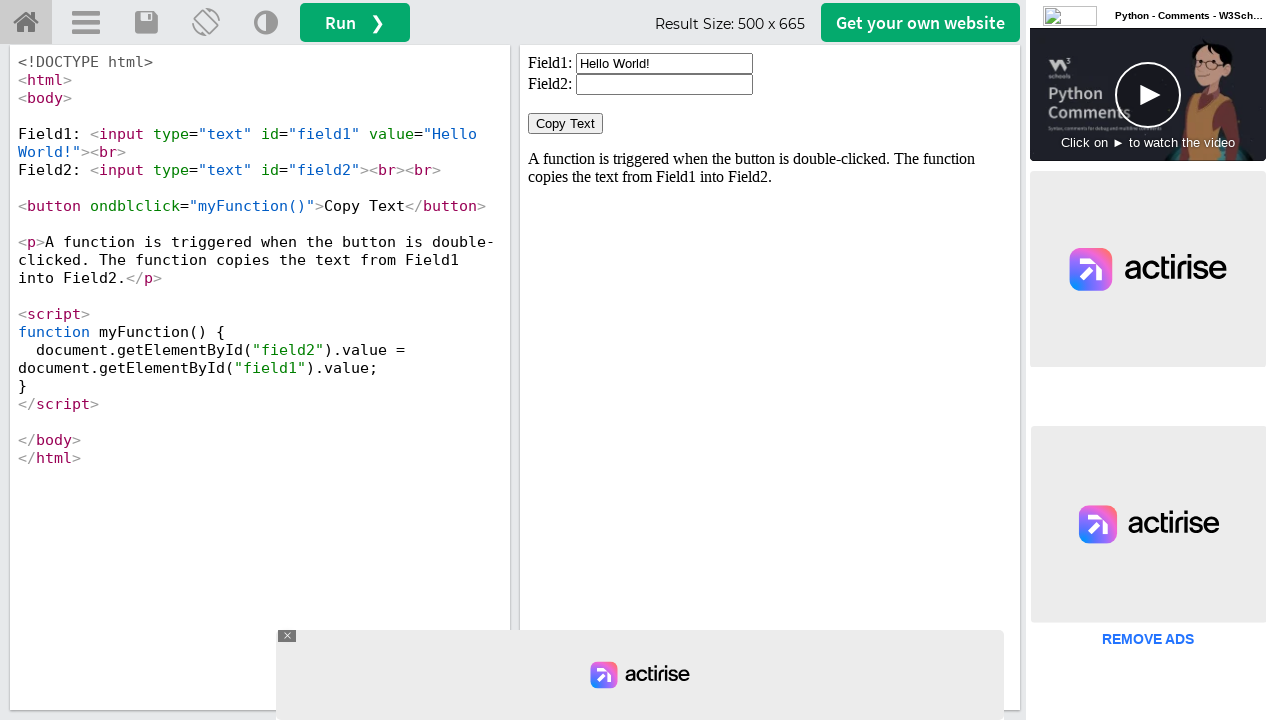

Cleared the first input field on #iframeResult >> internal:control=enter-frame >> xpath=//input[@id='field1']
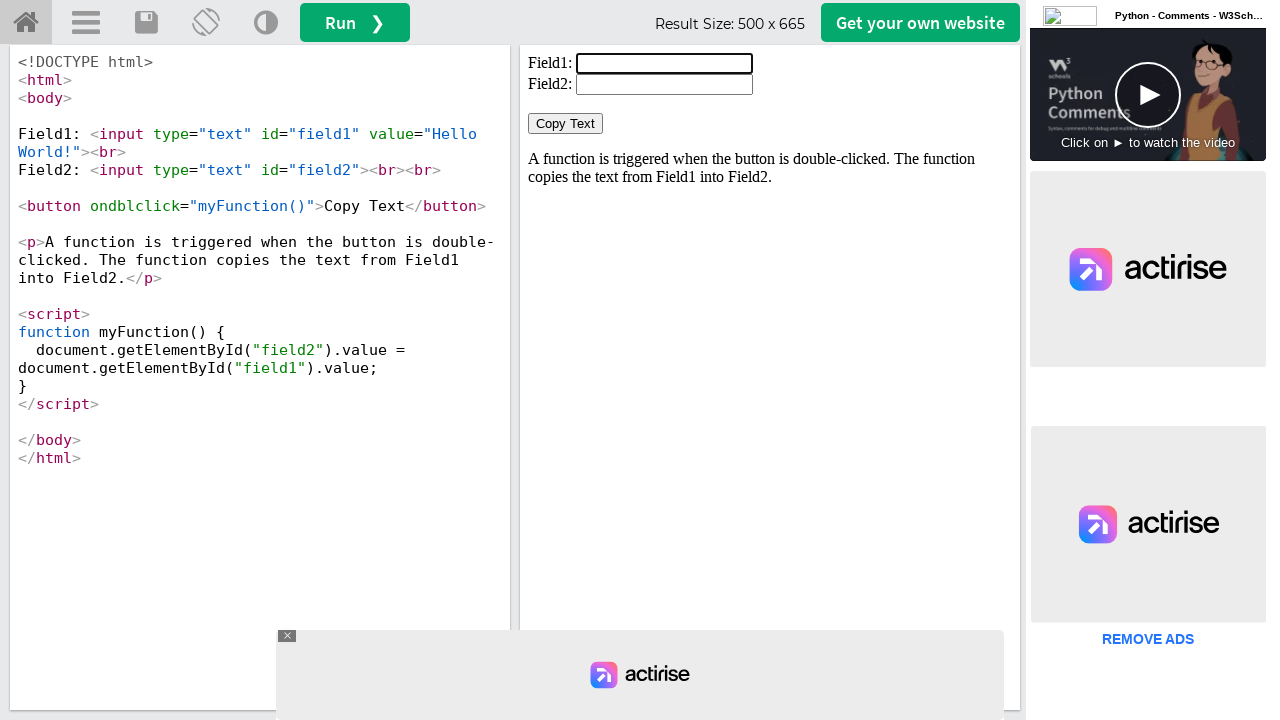

Entered 'GoMatha' in the first input field on #iframeResult >> internal:control=enter-frame >> xpath=//input[@id='field1']
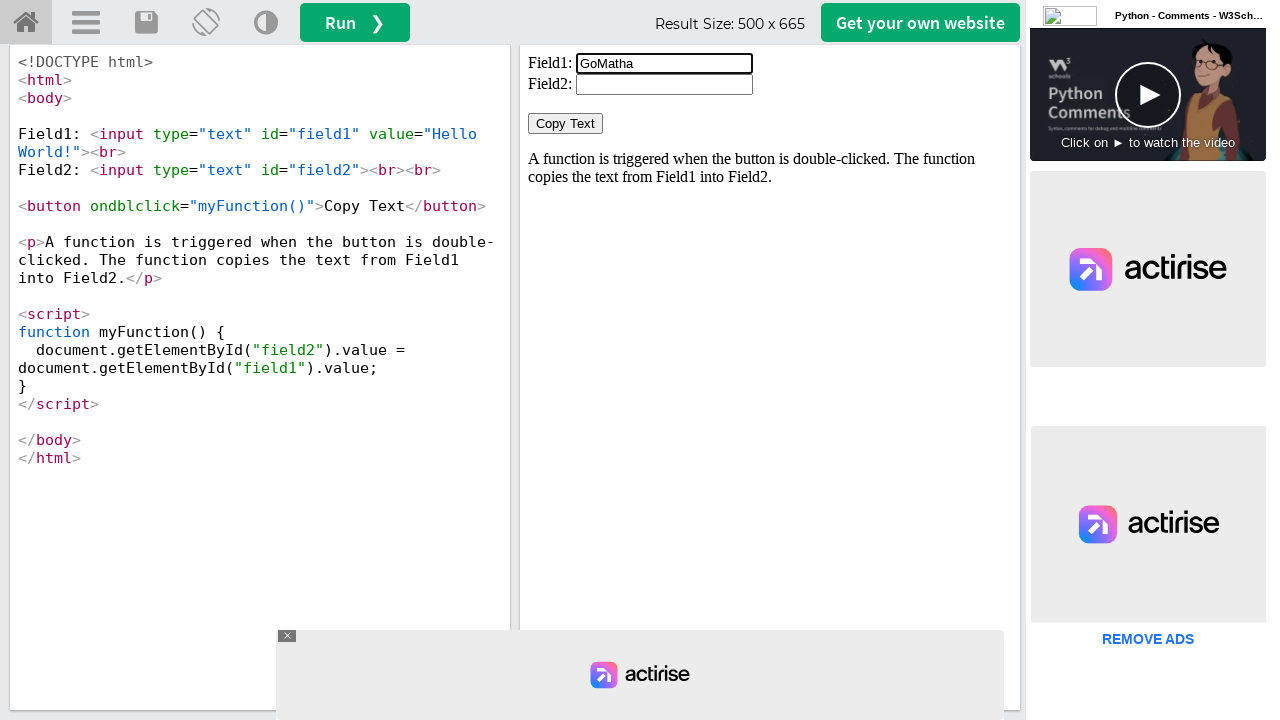

Double-clicked the 'Copy Text' button at (566, 124) on #iframeResult >> internal:control=enter-frame >> xpath=//button[normalize-space(
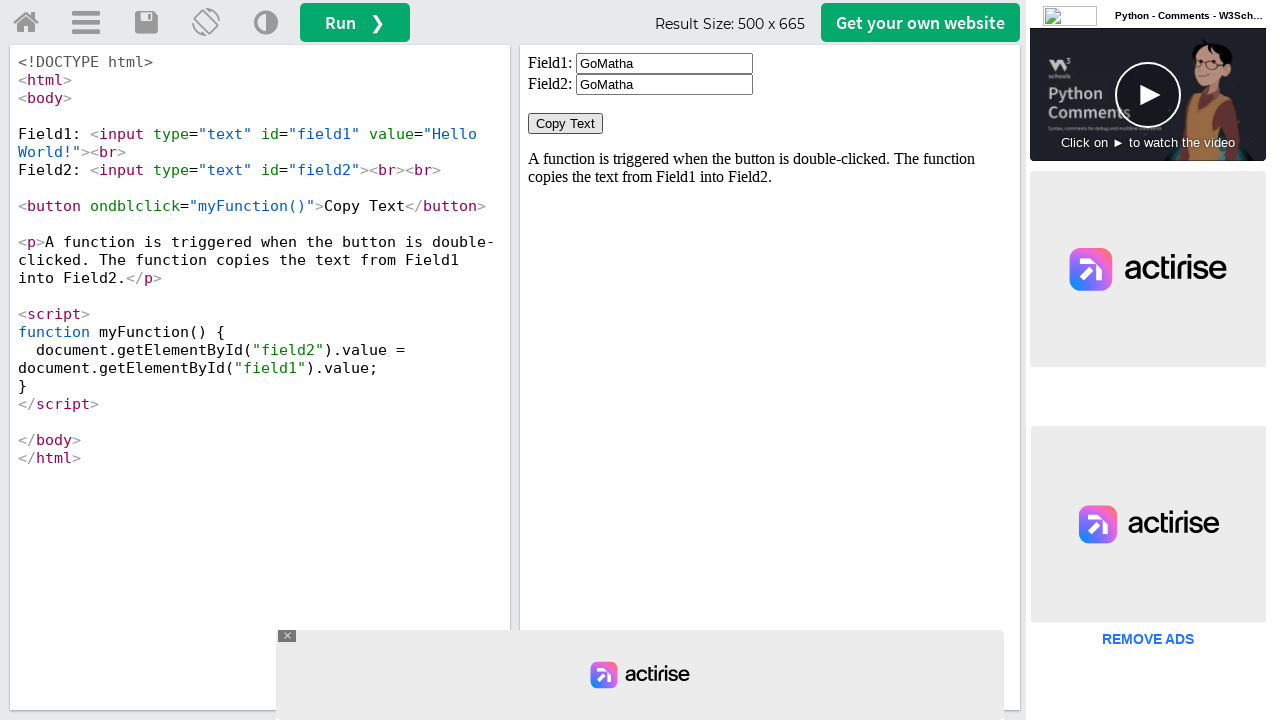

Waited 1000ms for copy action to complete
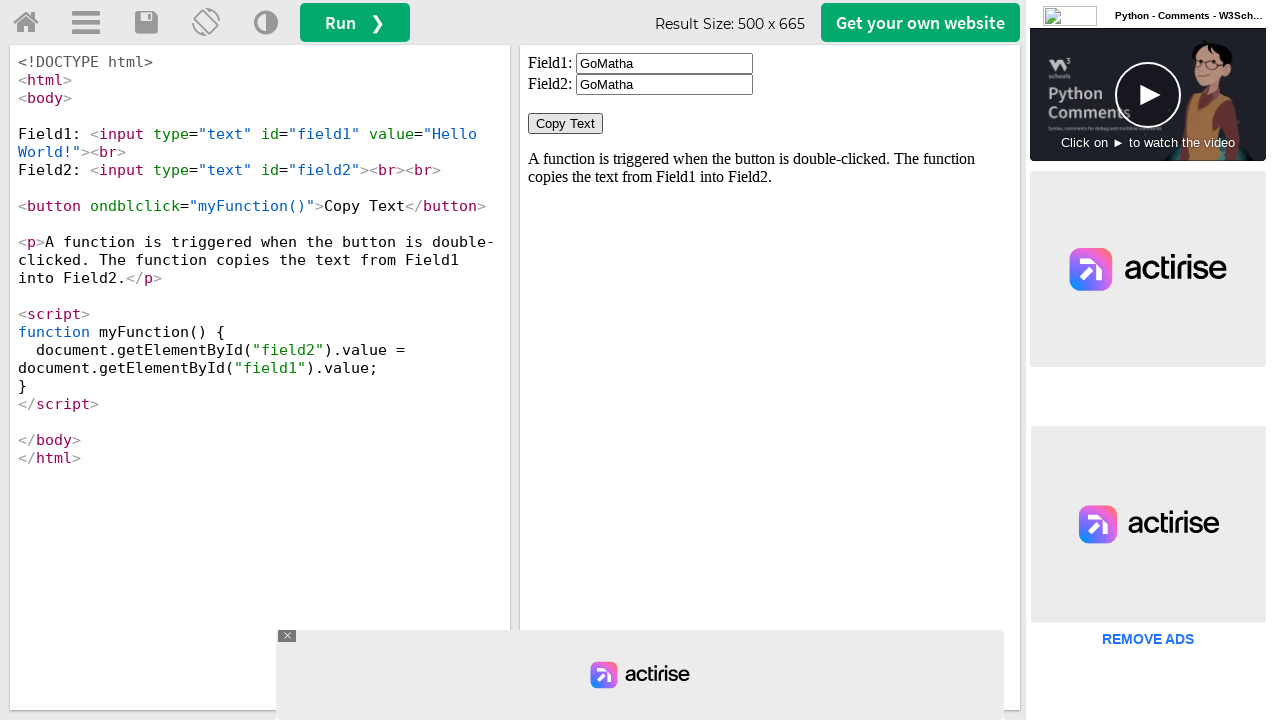

Retrieved value from second input field
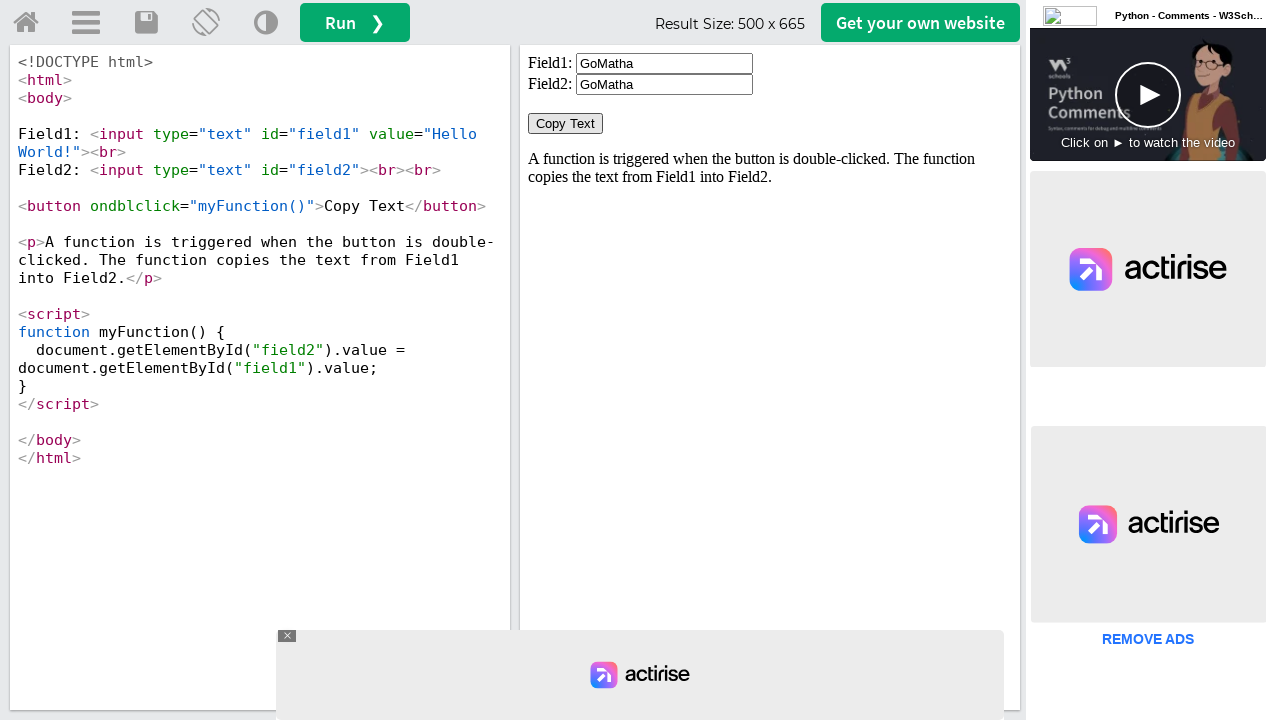

Verified that text 'GoMatha' was successfully copied to the second field
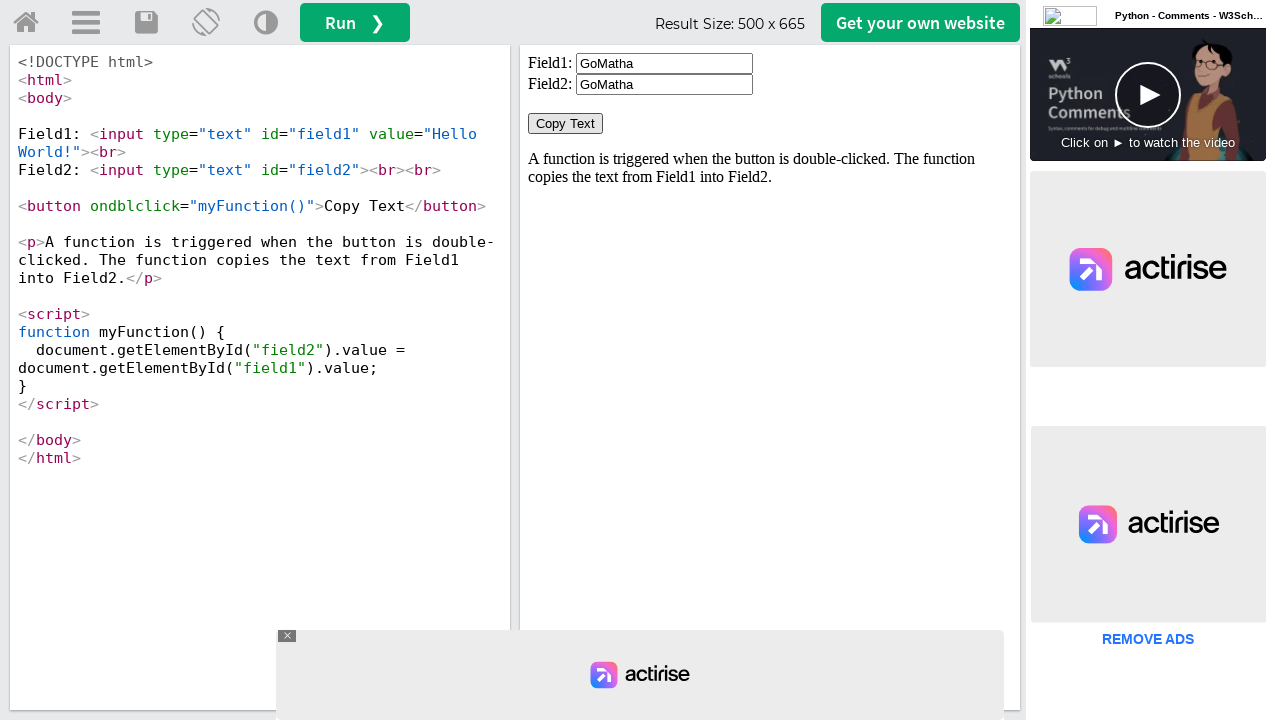

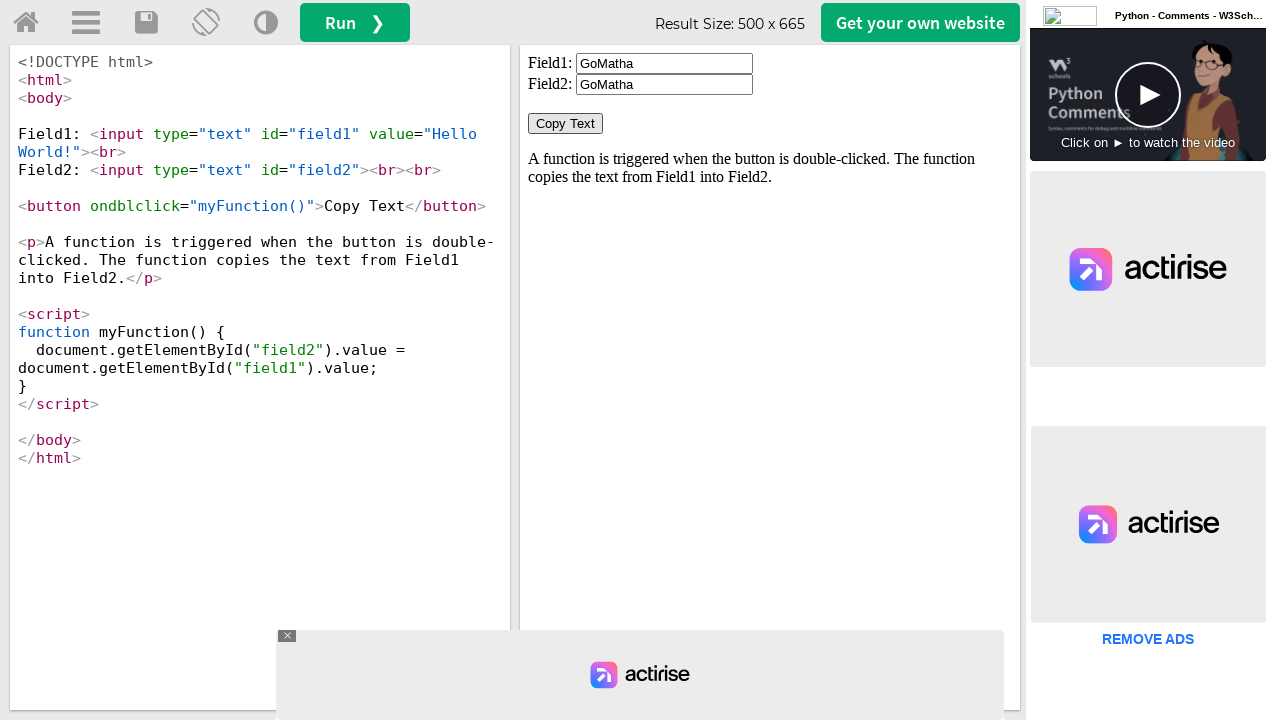